Navigates to the Next UK retail website and maximizes the browser window to verify the page loads correctly.

Starting URL: https://www.next.co.uk

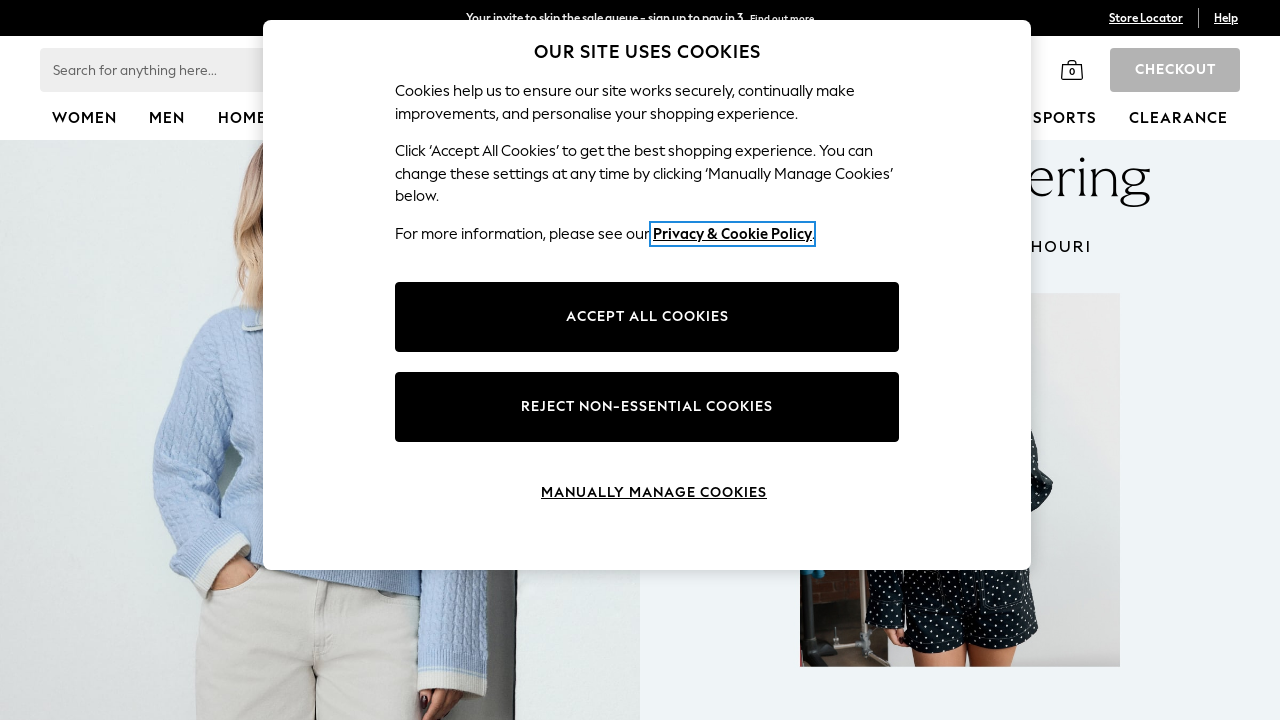

Navigated to Next UK retail website
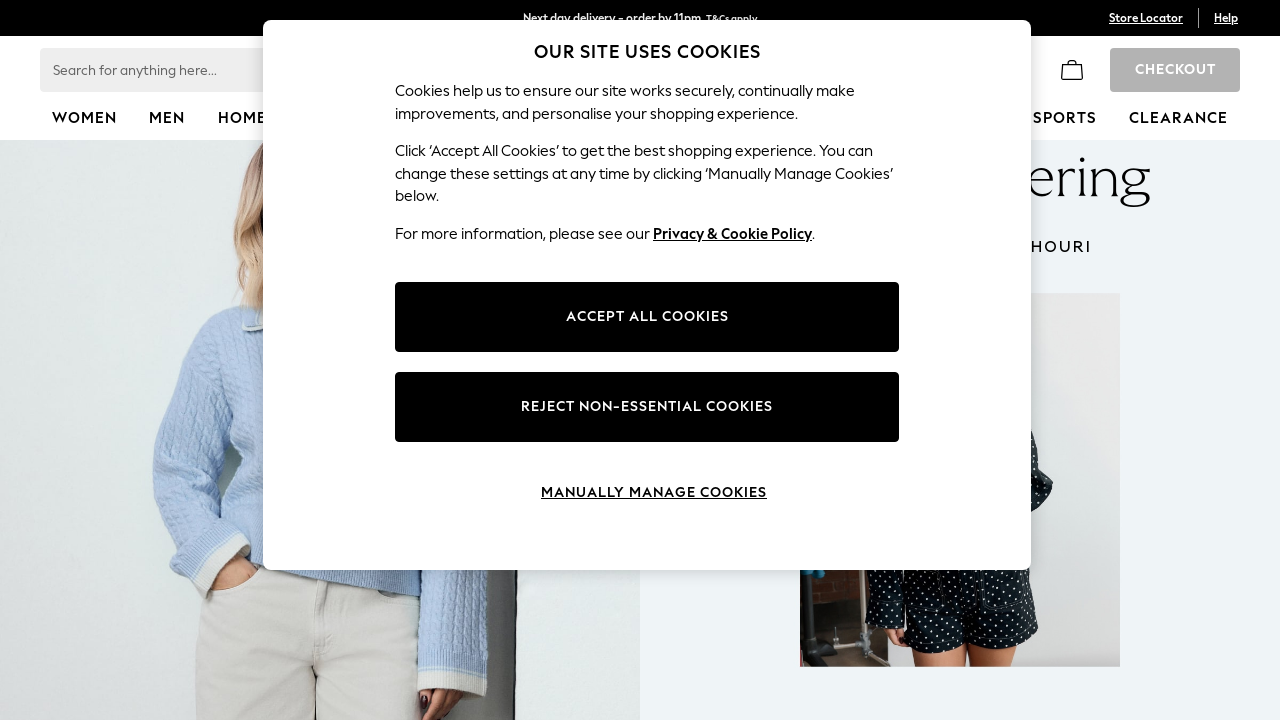

Maximized browser window to 1920x1080
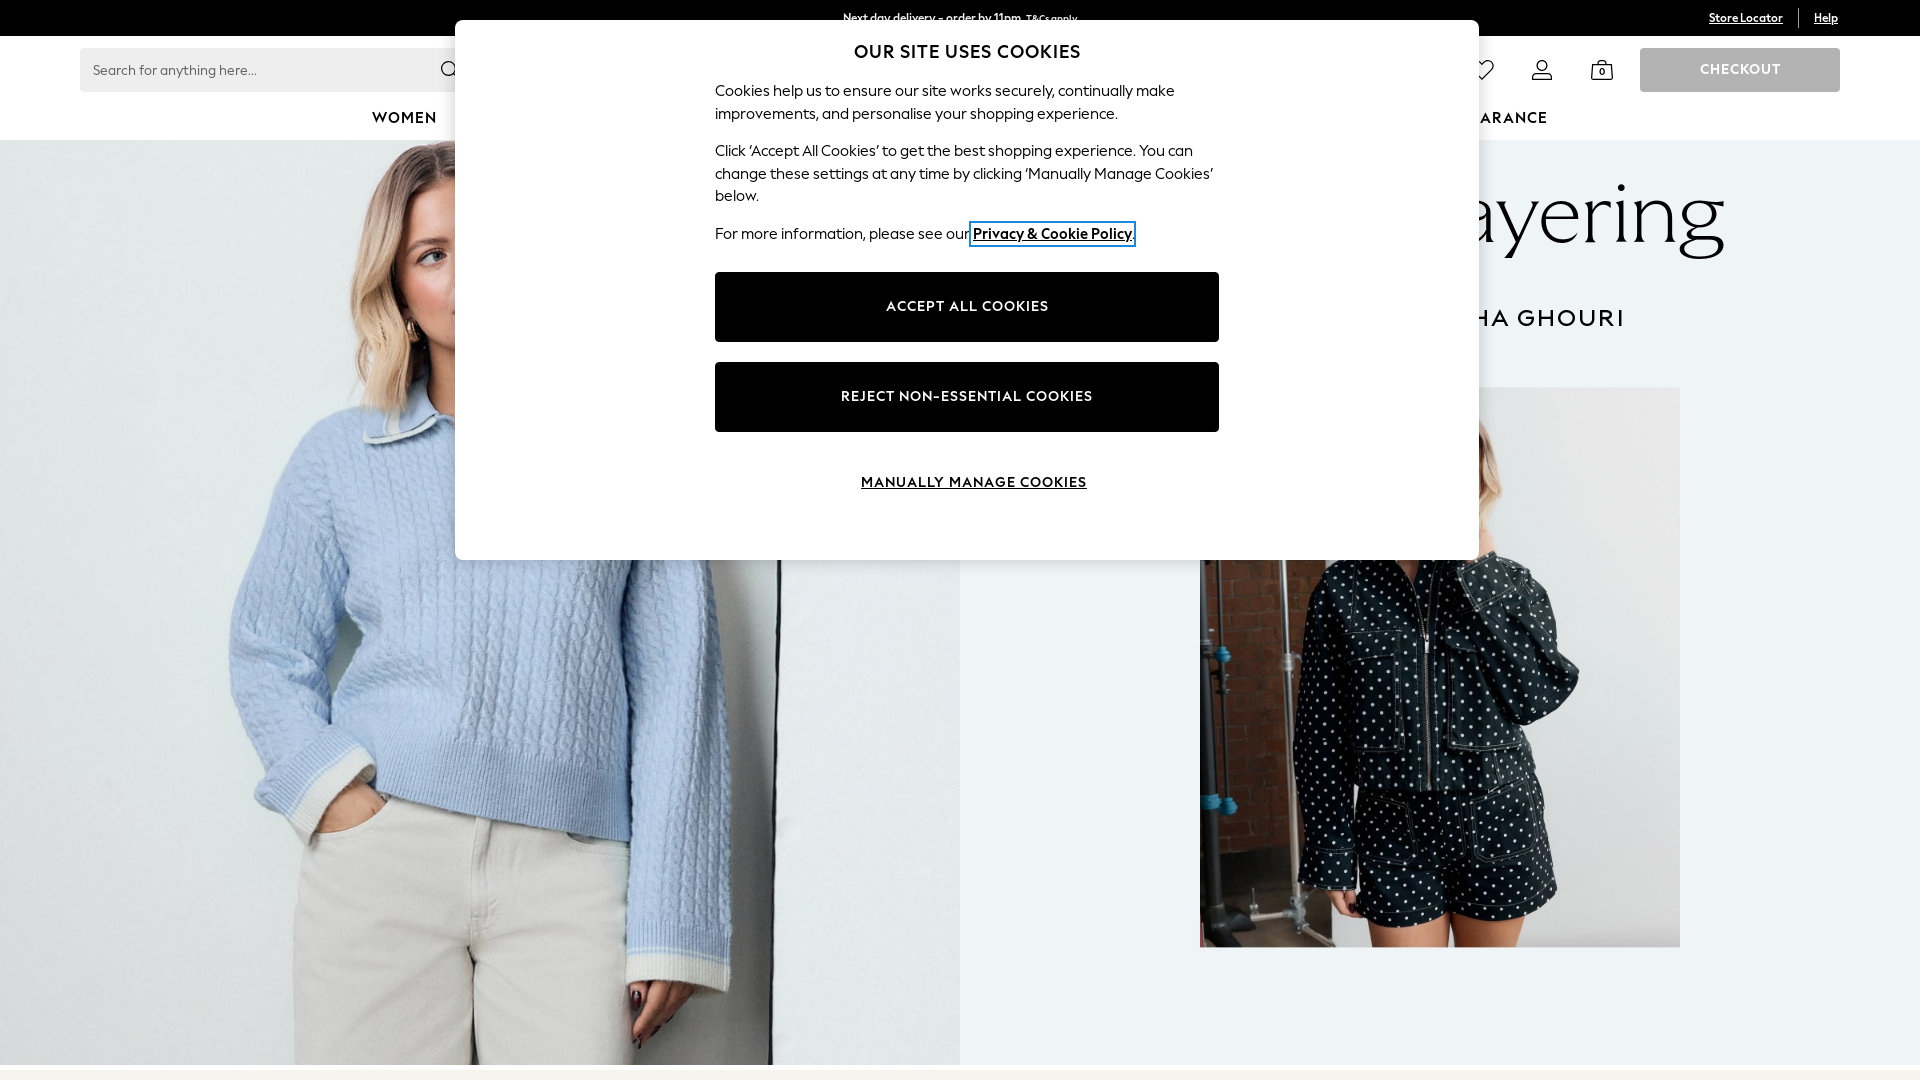

Page fully loaded and DOM content ready
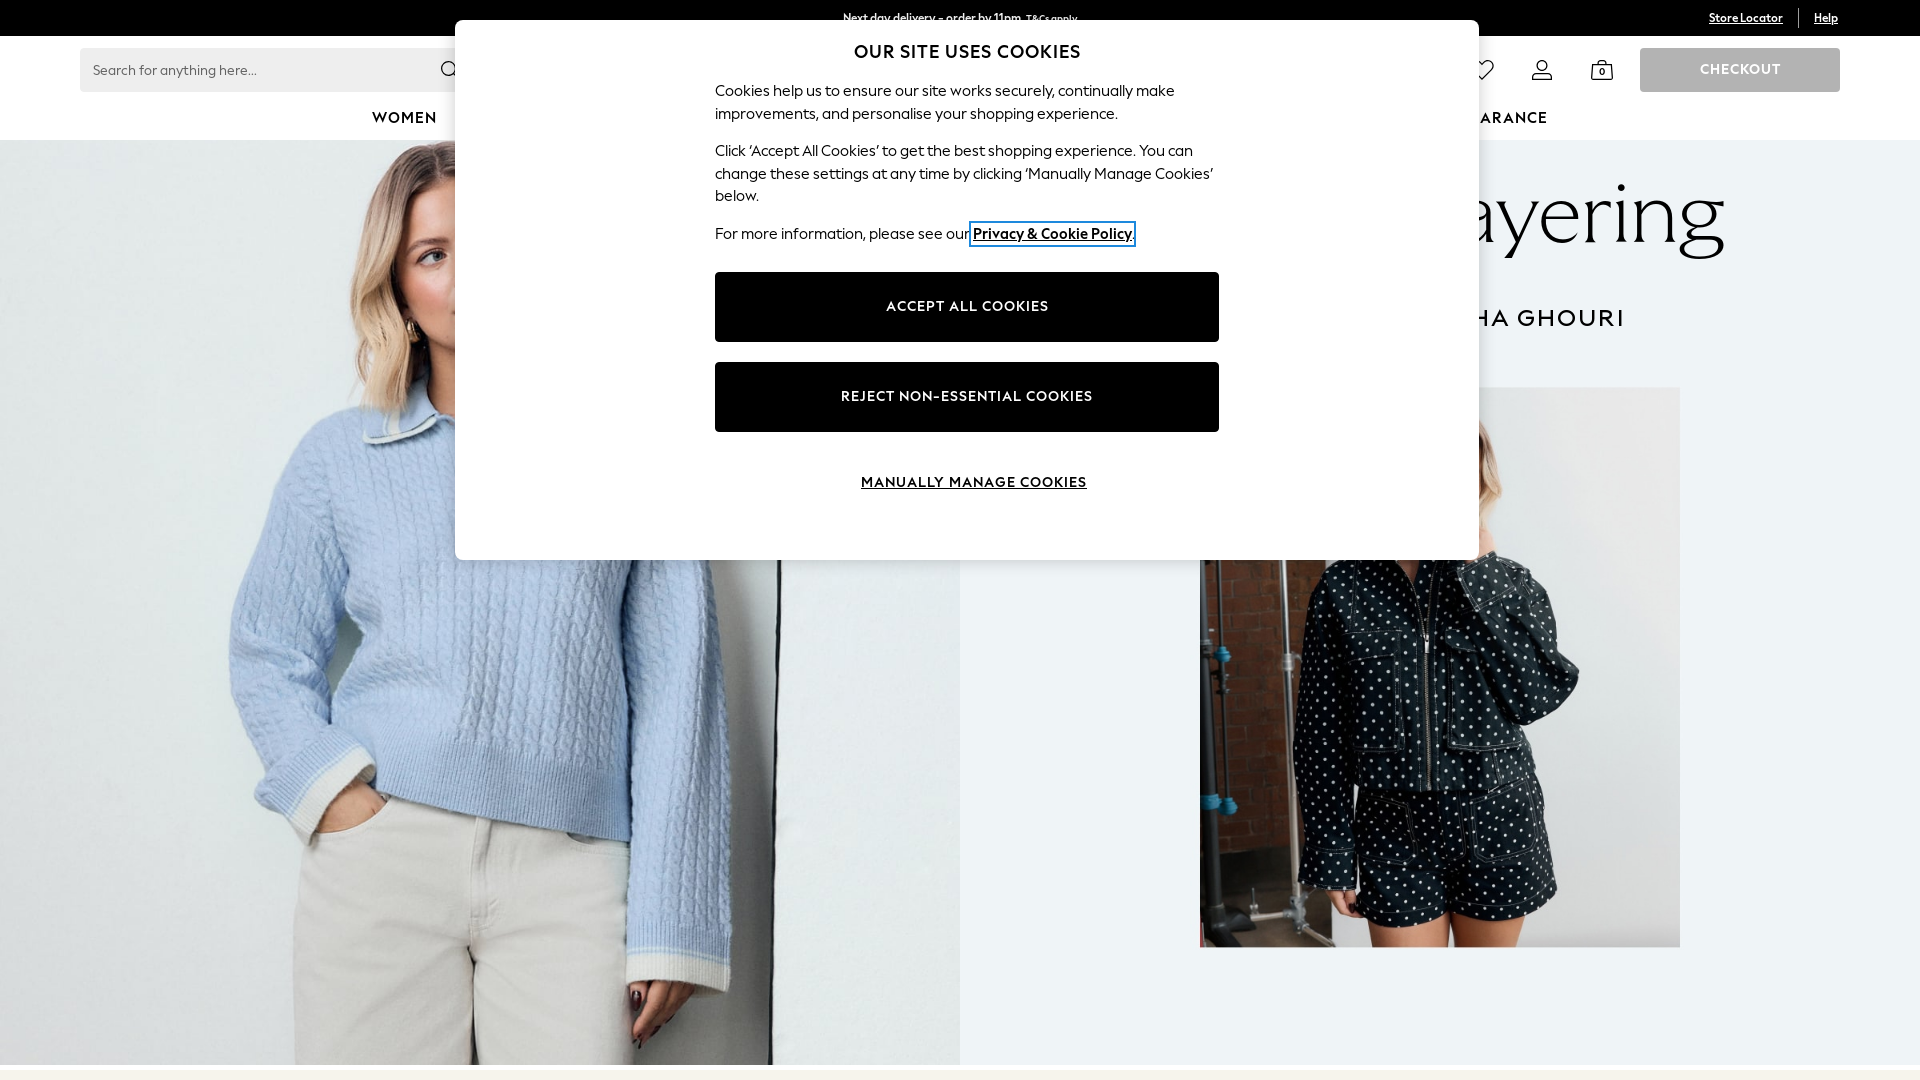

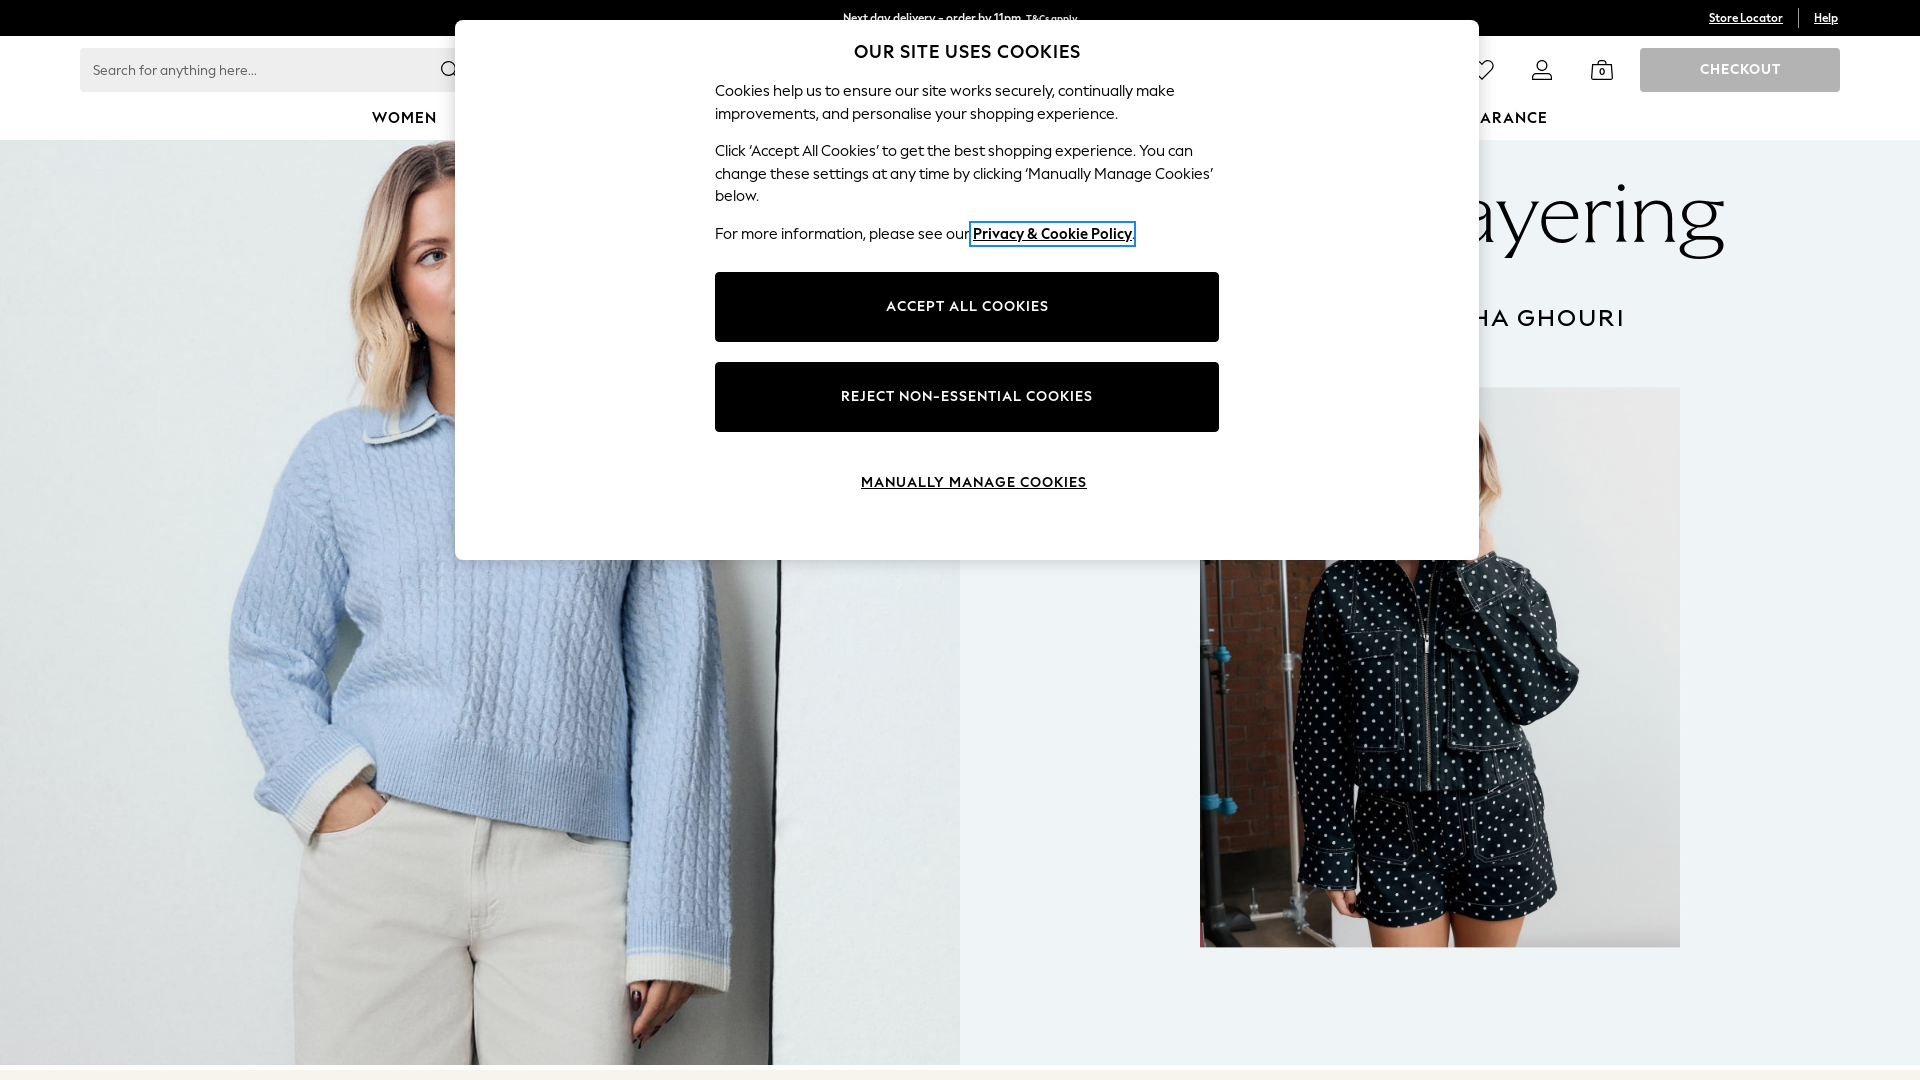